Tests the contact form functionality by opening the modal, filling in email, name, and message fields, sending the message, and accepting the confirmation alert

Starting URL: https://www.demoblaze.com/index.html

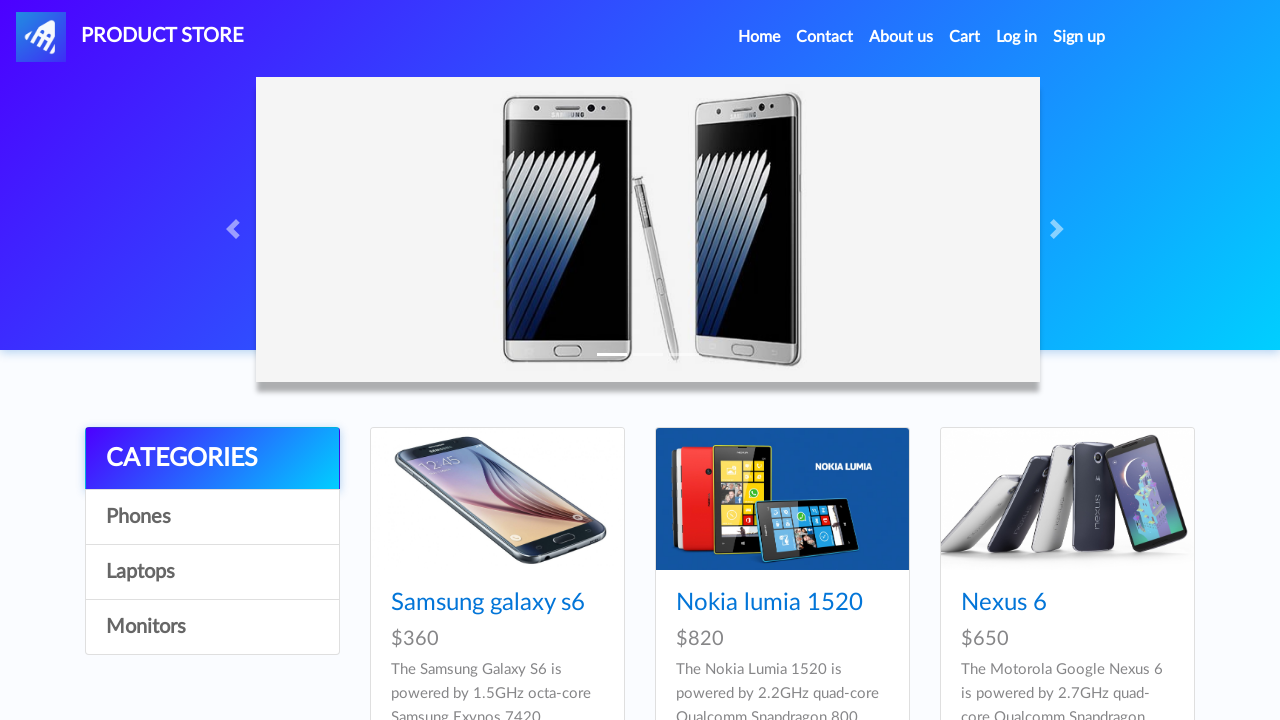

Clicked contact link in navigation at (825, 37) on xpath=//*[@id='navbarExample']/ul/li[2]/a
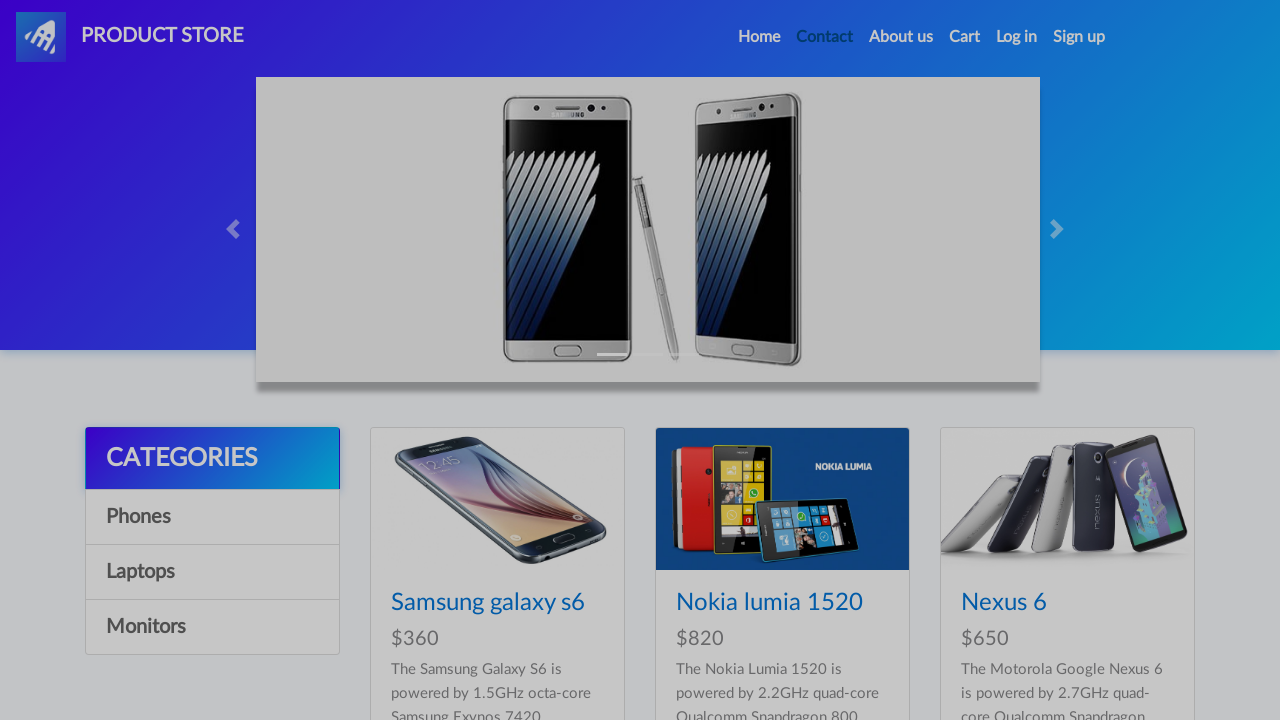

Contact modal appeared
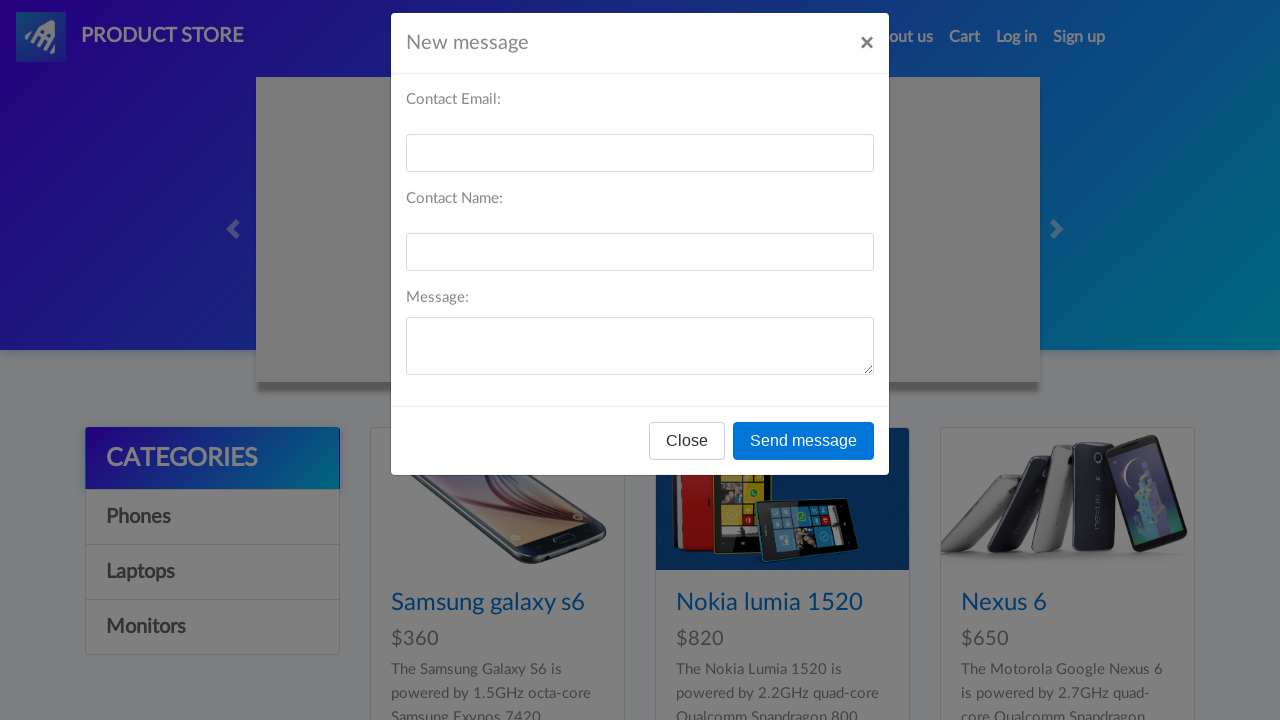

Filled email field with 'testuser847@gmail.com' on #recipient-email
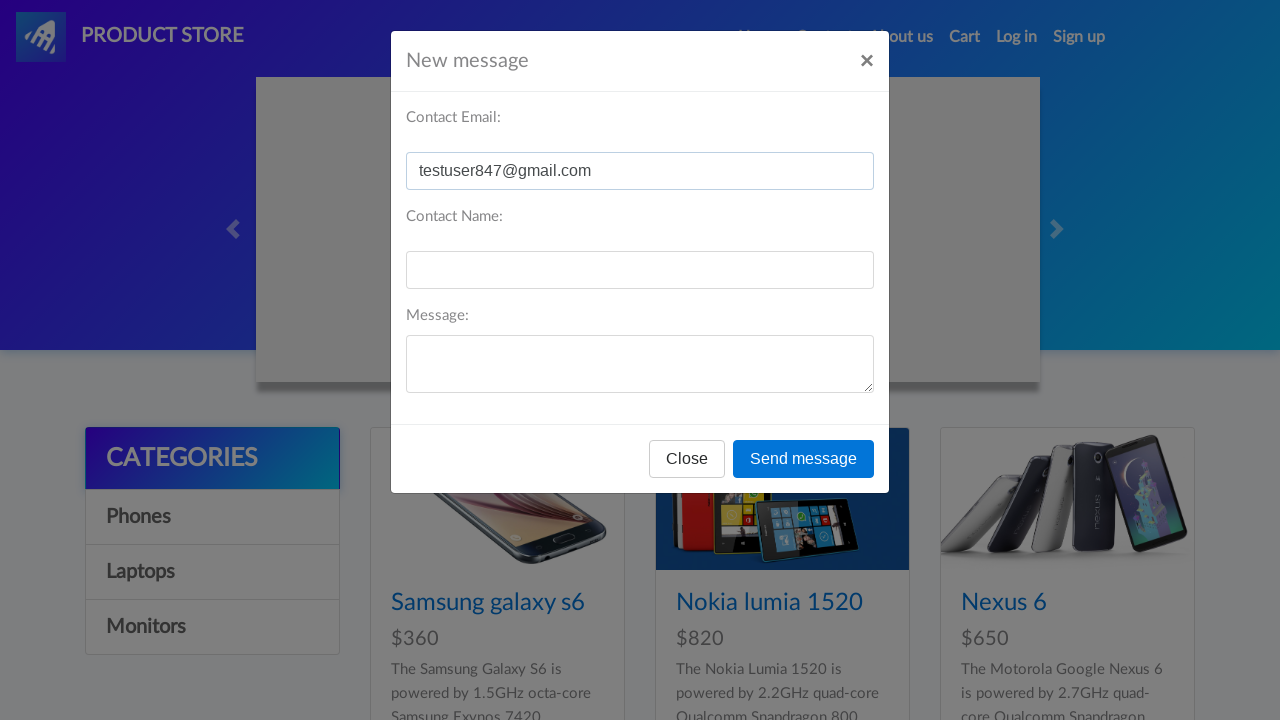

Filled name field with 'John Doe' on #recipient-name
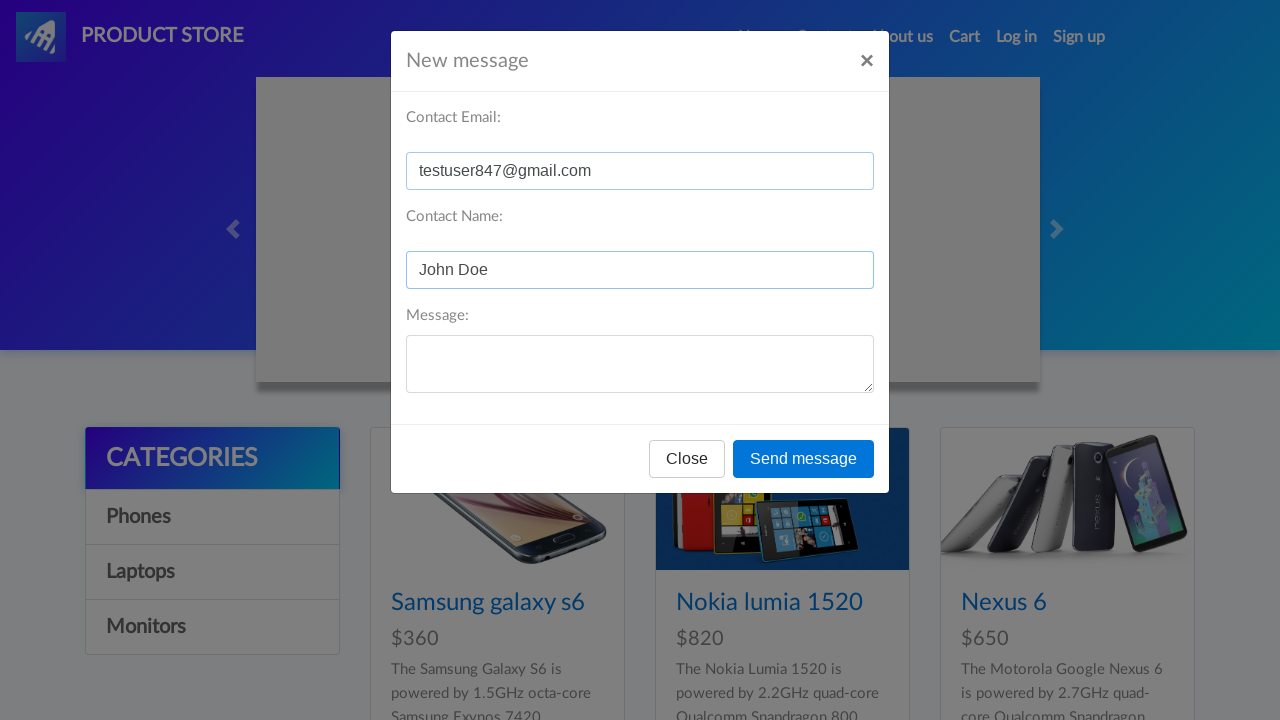

Filled message field with test inquiry on #message-text
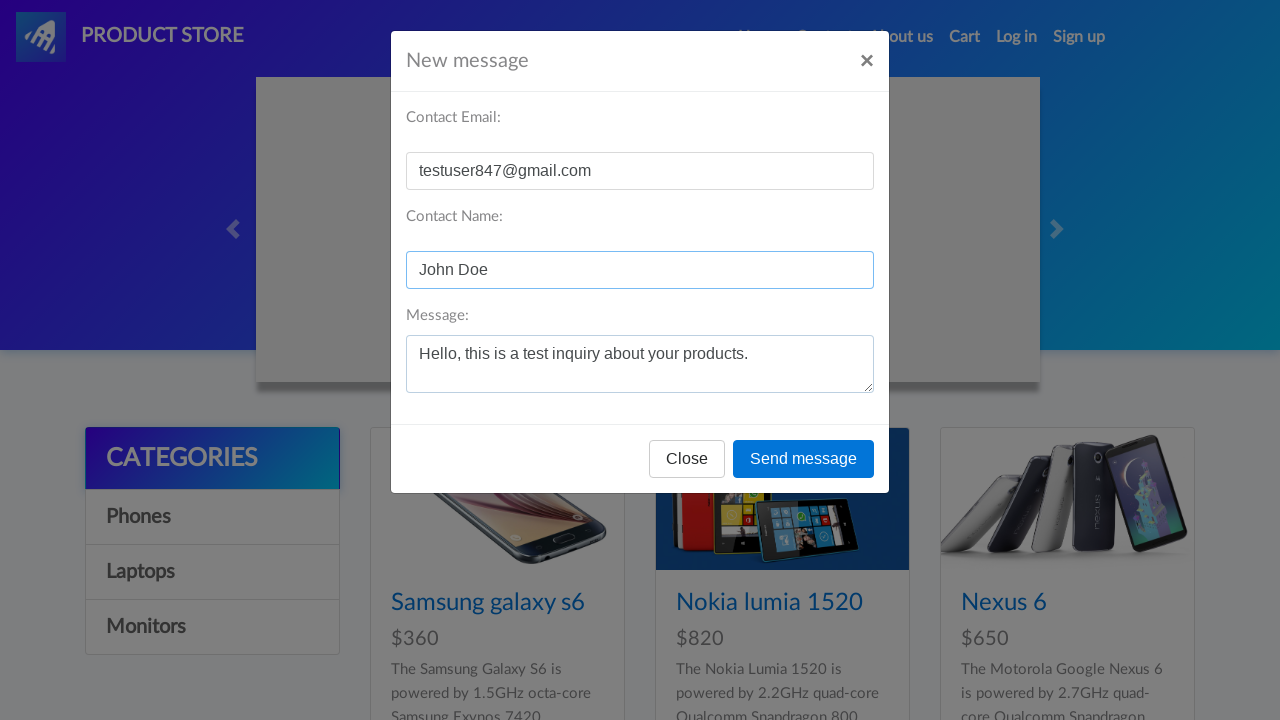

Clicked send message button at (804, 459) on xpath=//*[@id='exampleModal']/div/div/div[3]/button[2]
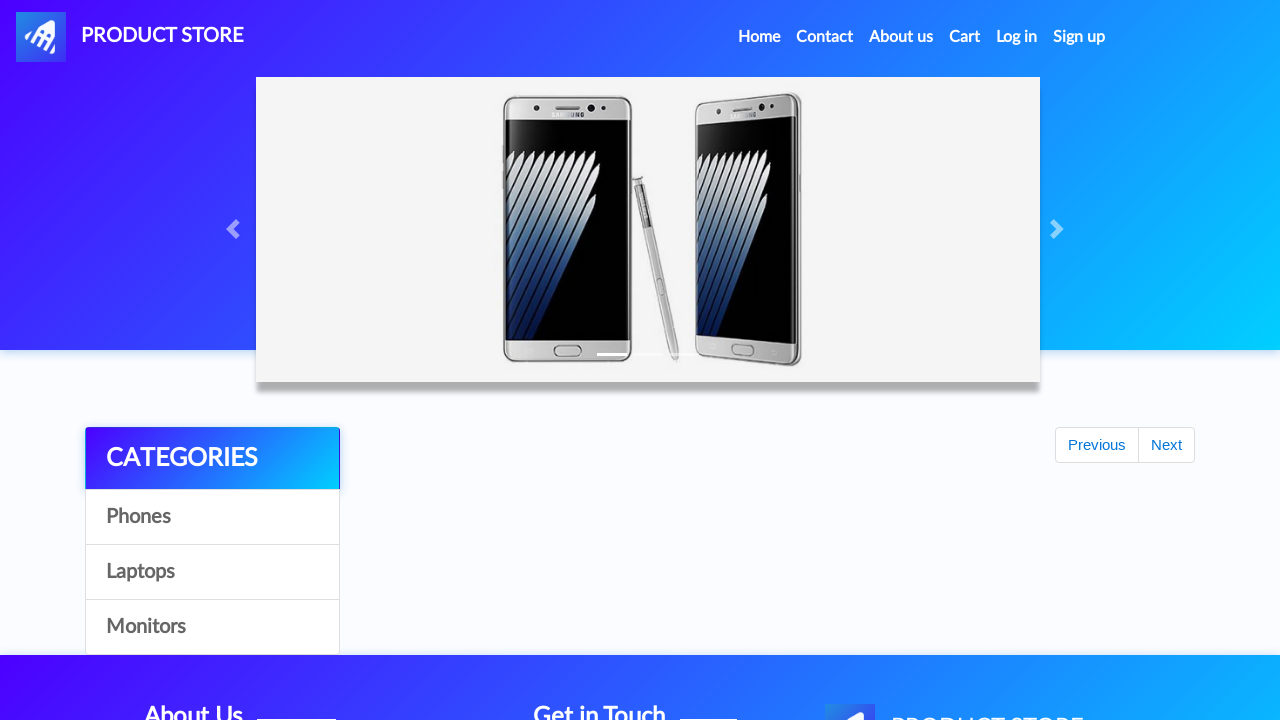

Set up dialog handler to accept alerts
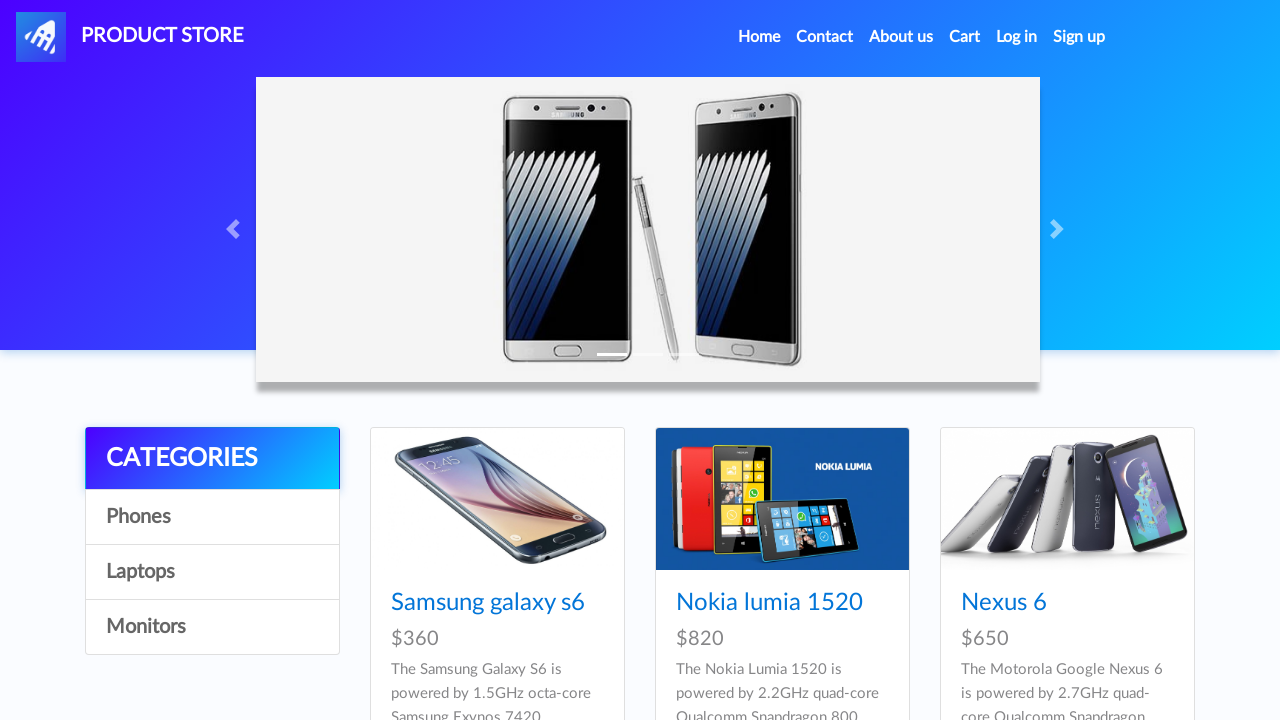

Waited for confirmation alert to be processed
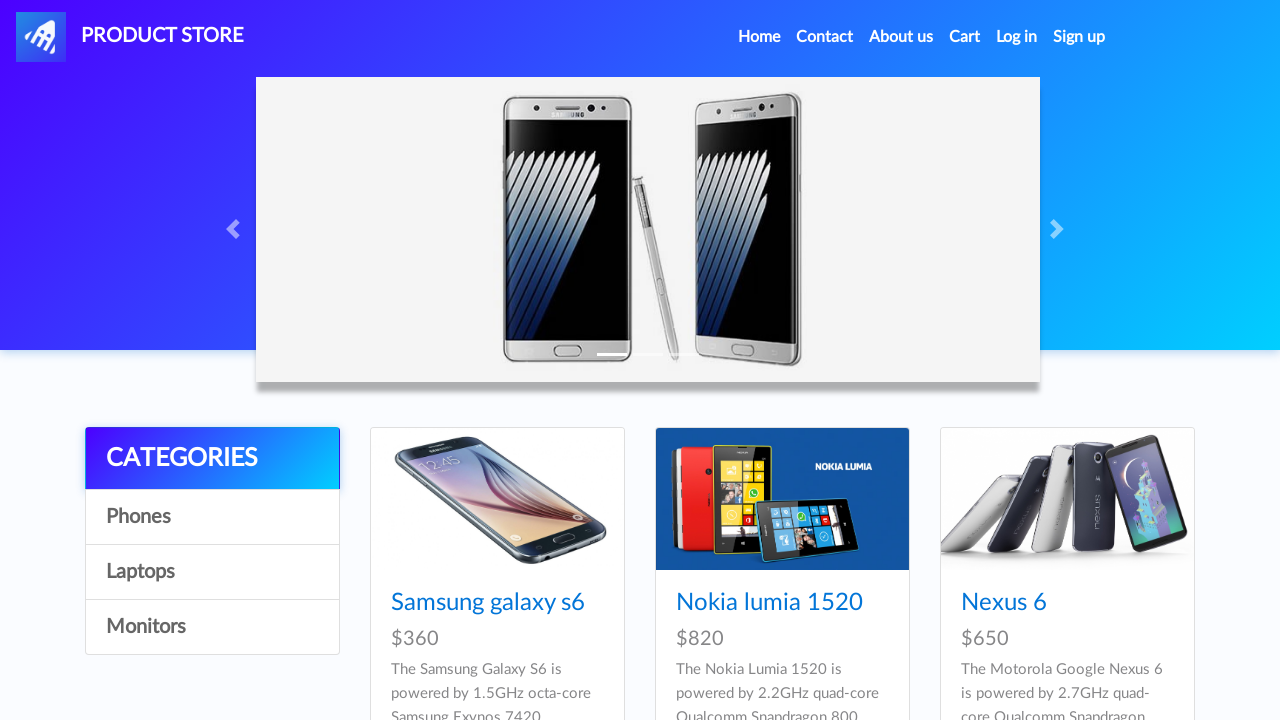

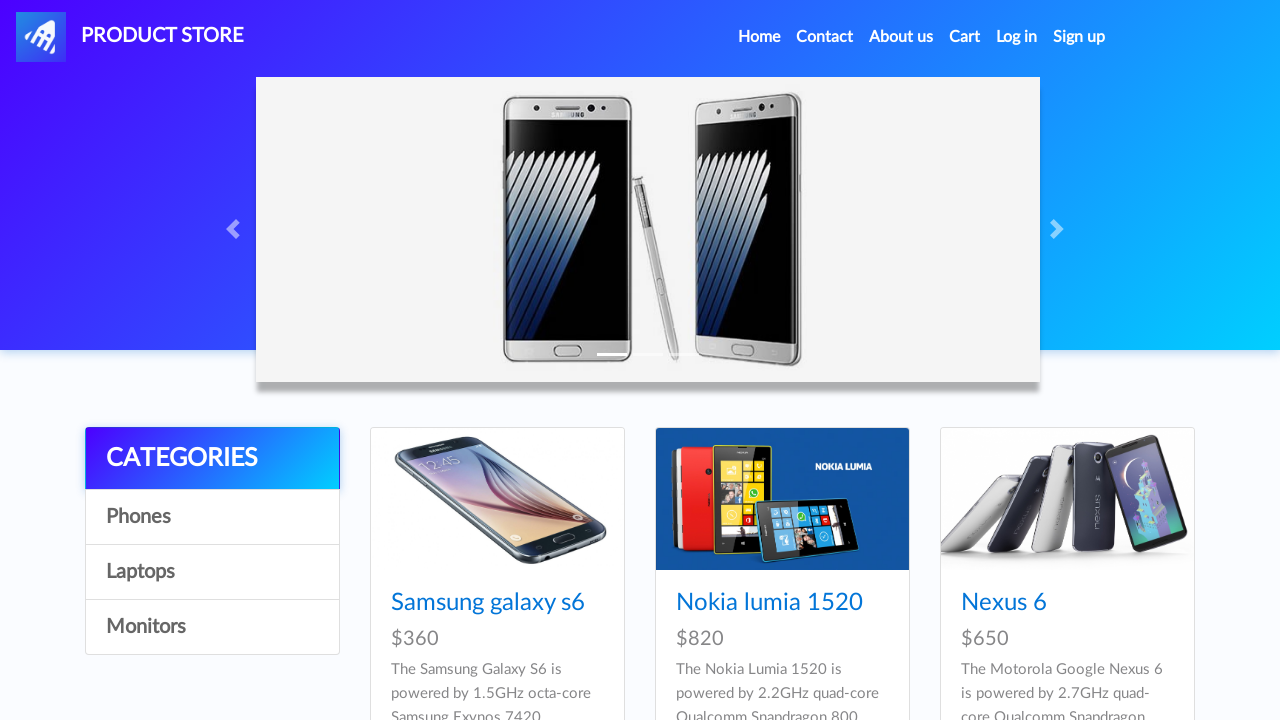